Tests a registration form by filling in first name, last name, and email fields, then submitting the form and verifying the success message.

Starting URL: http://suninjuly.github.io/registration1.html

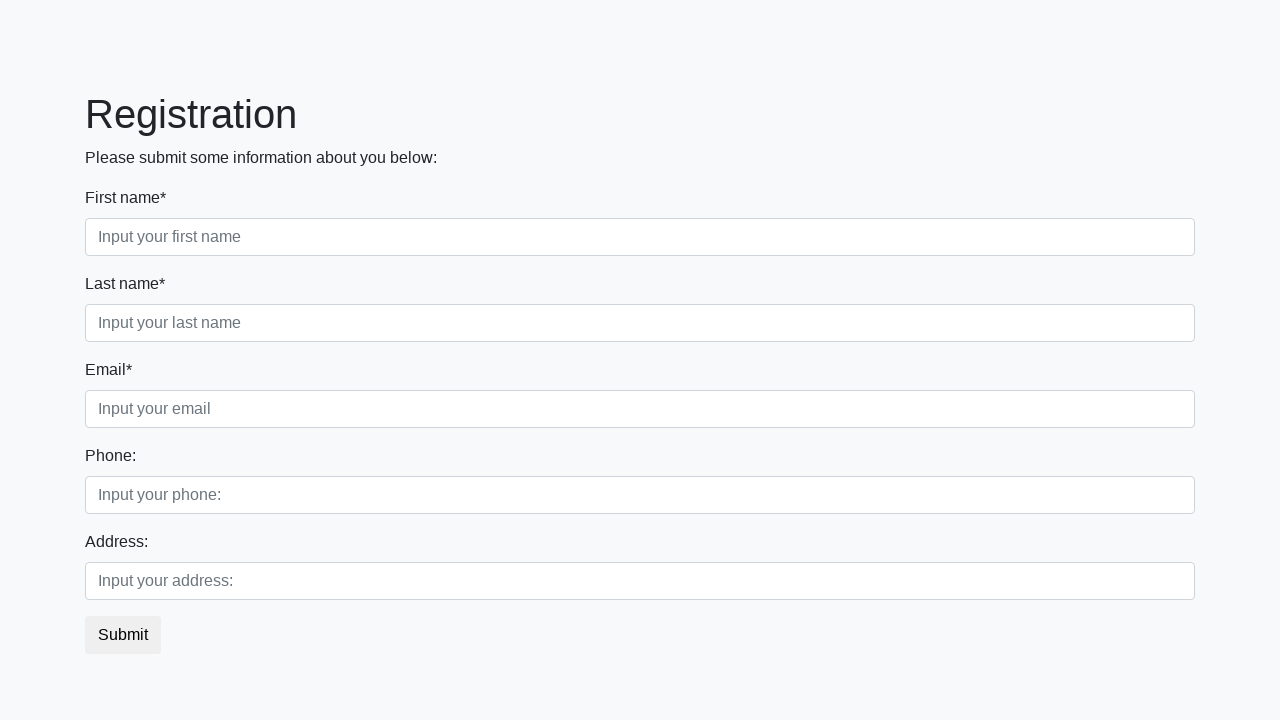

Filled first name field with 'Phil' on input.form-control.first
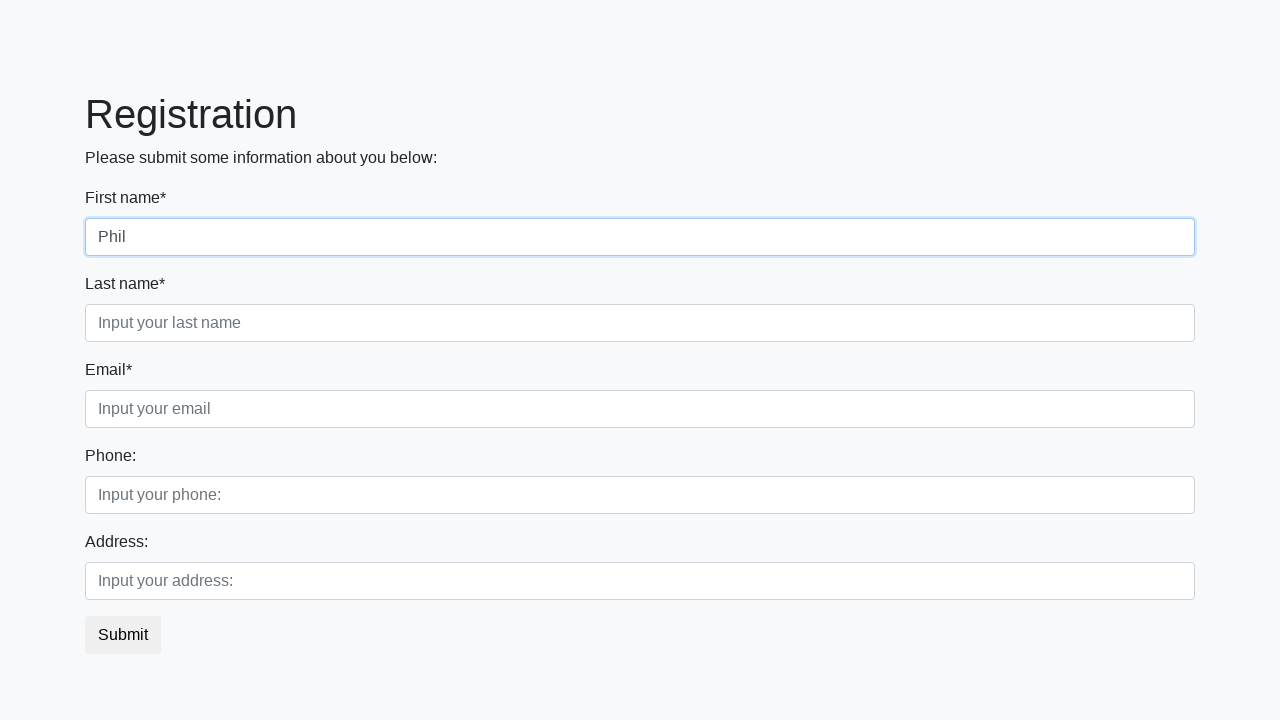

Filled last name field with 'Romanov' on input.form-control.second
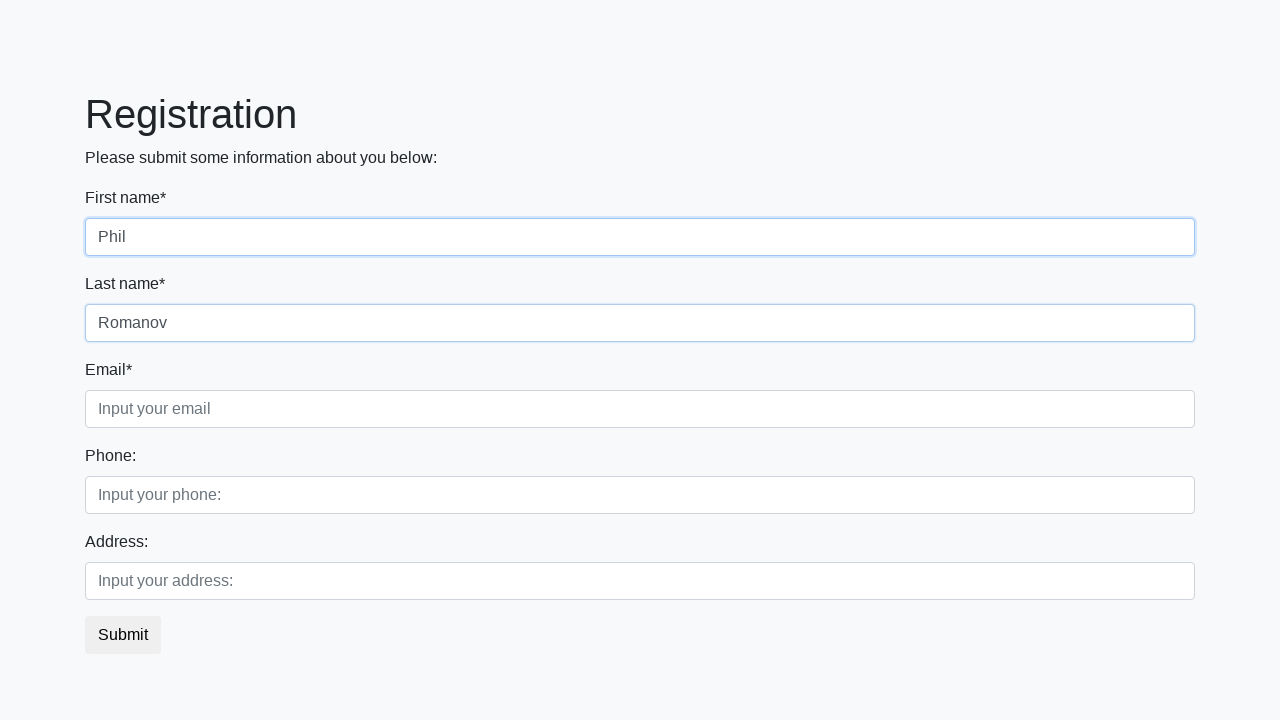

Filled email field with 'ma@il.ru' on input.form-control.third
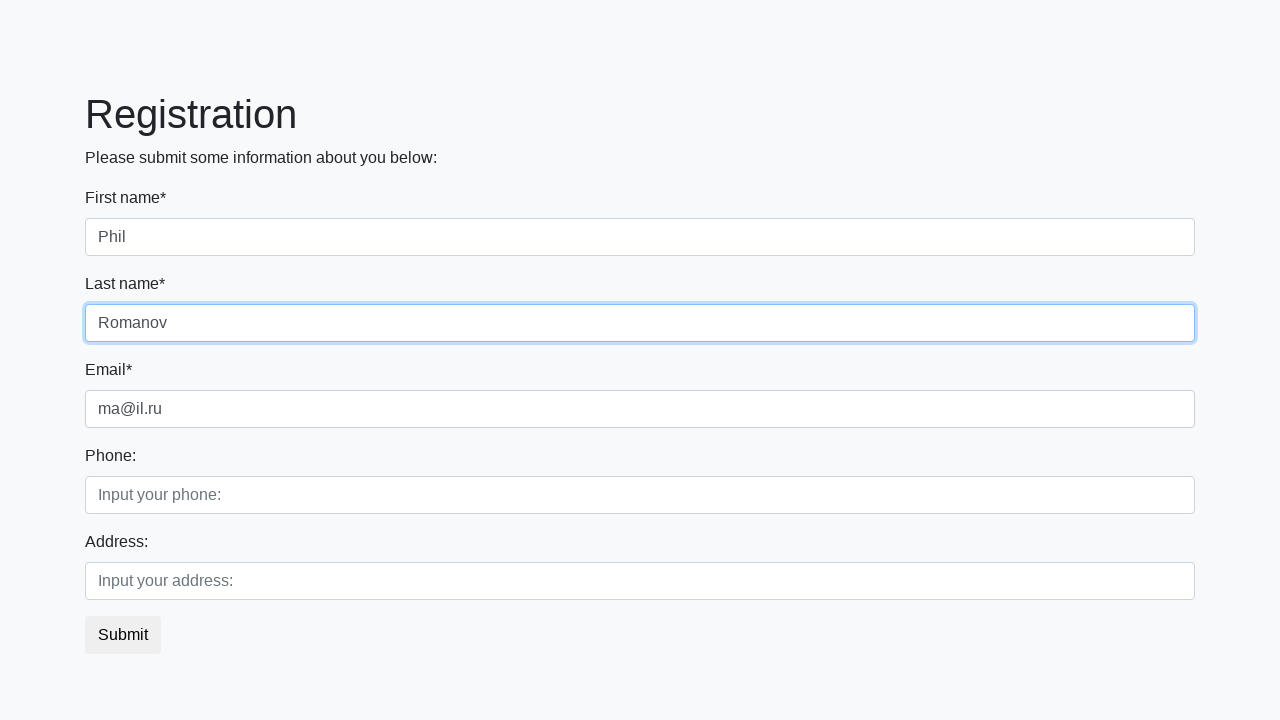

Clicked submit button to register at (123, 635) on button.btn
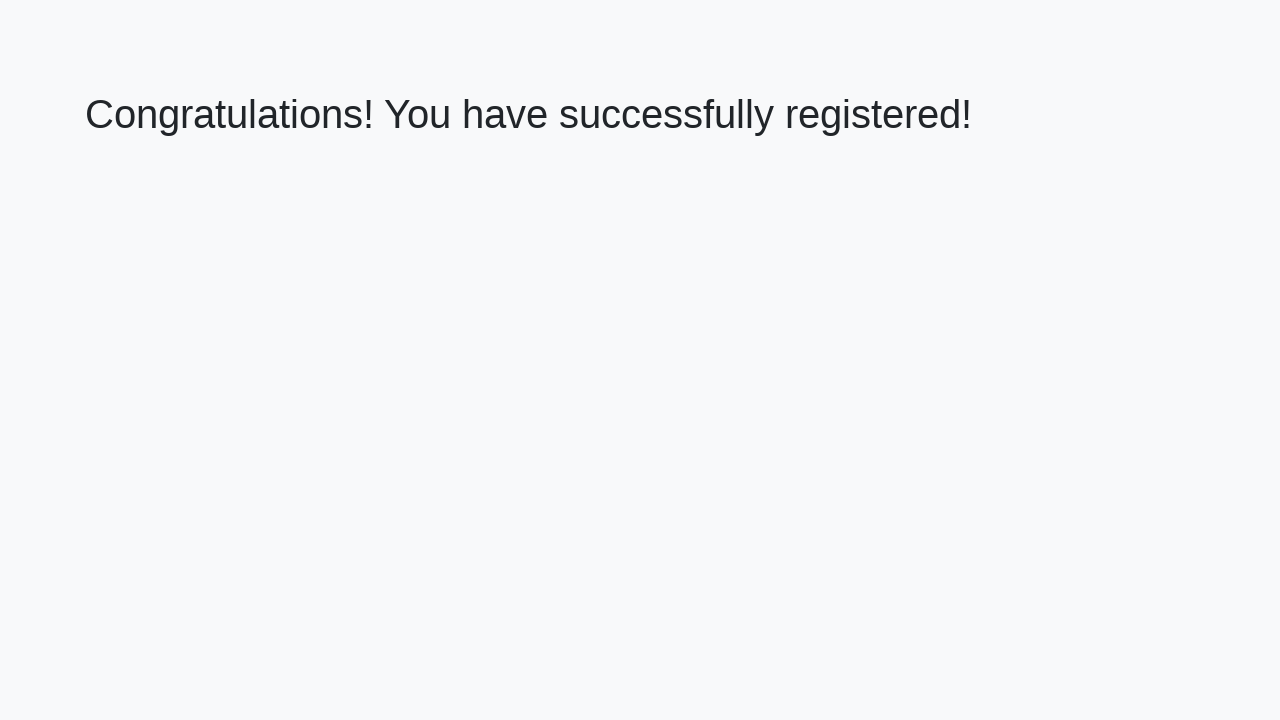

Success message heading loaded
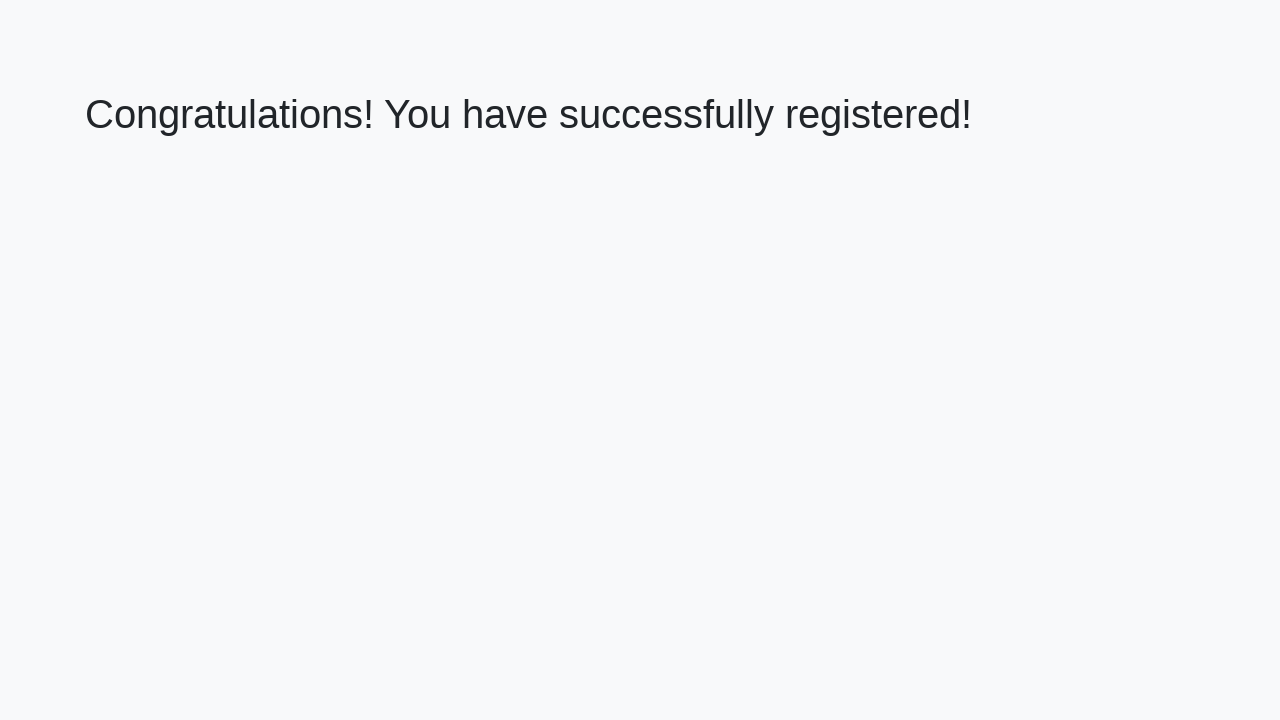

Retrieved success message: 'Congratulations! You have successfully registered!'
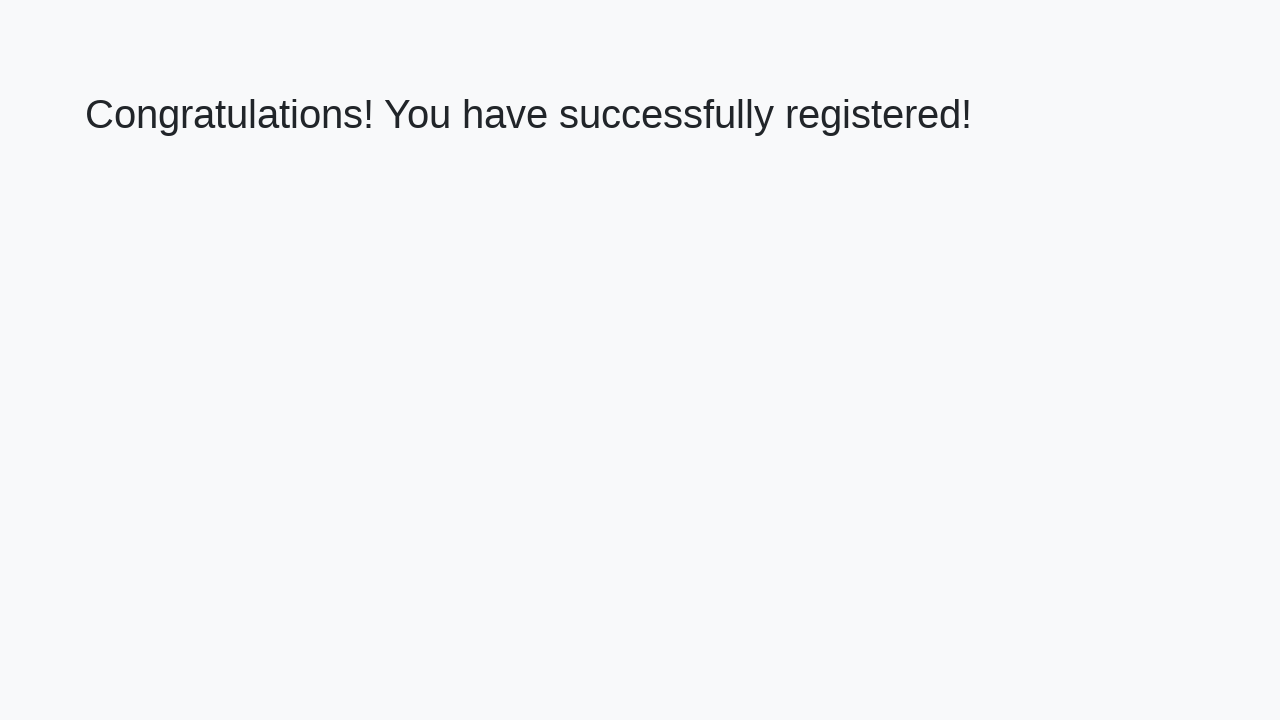

Verified success message text is correct
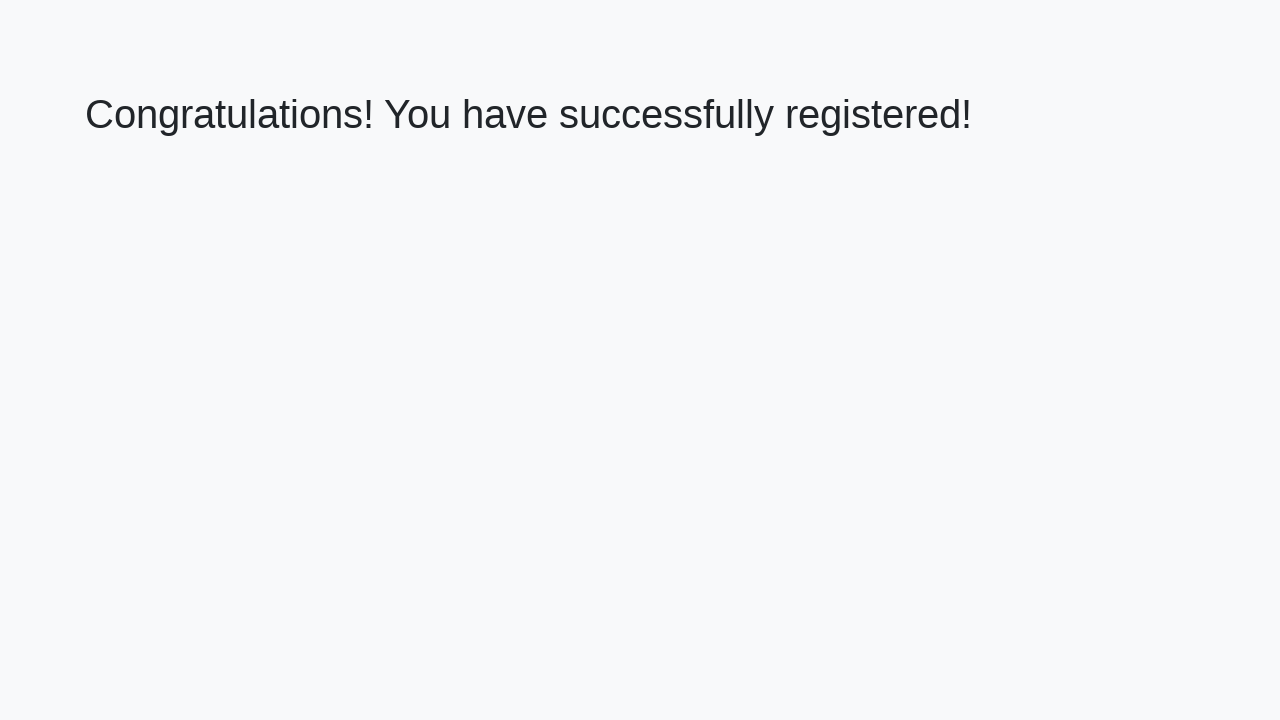

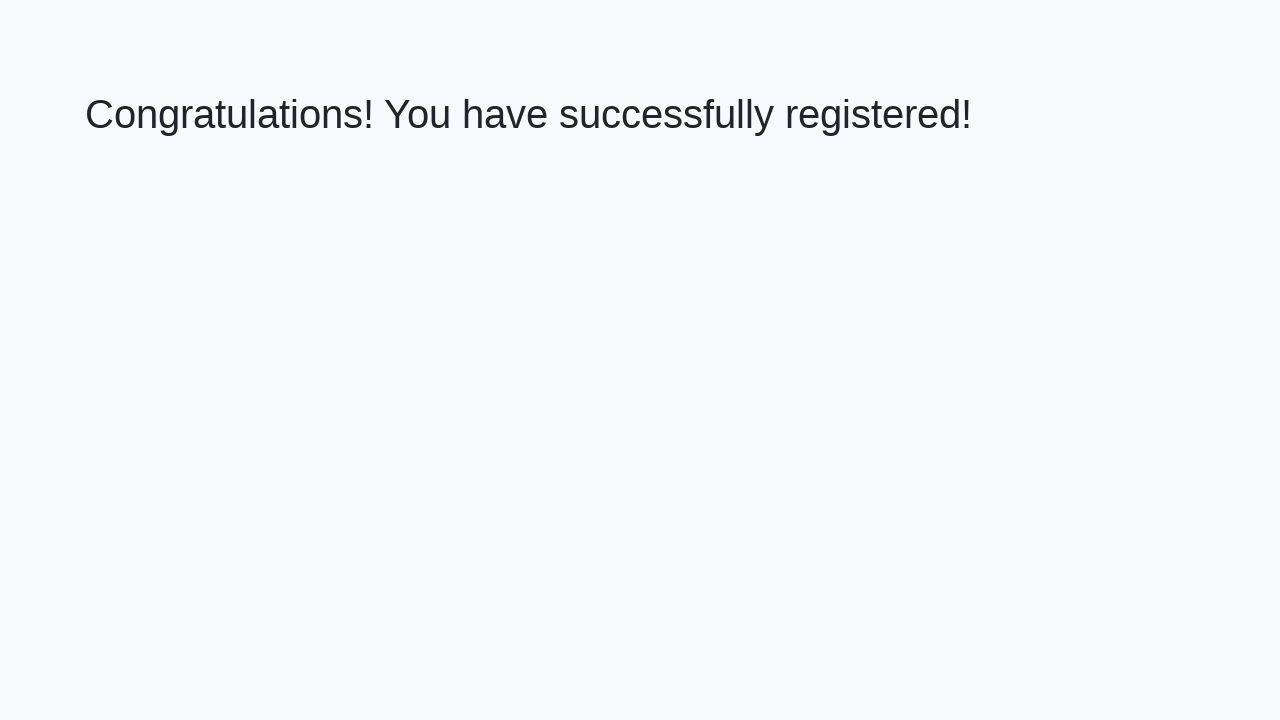